Tests various mouse interaction actions including double-click, right-click, regular click, drag-and-drop, and hover operations across multiple pages

Starting URL: https://demoqa.com/buttons

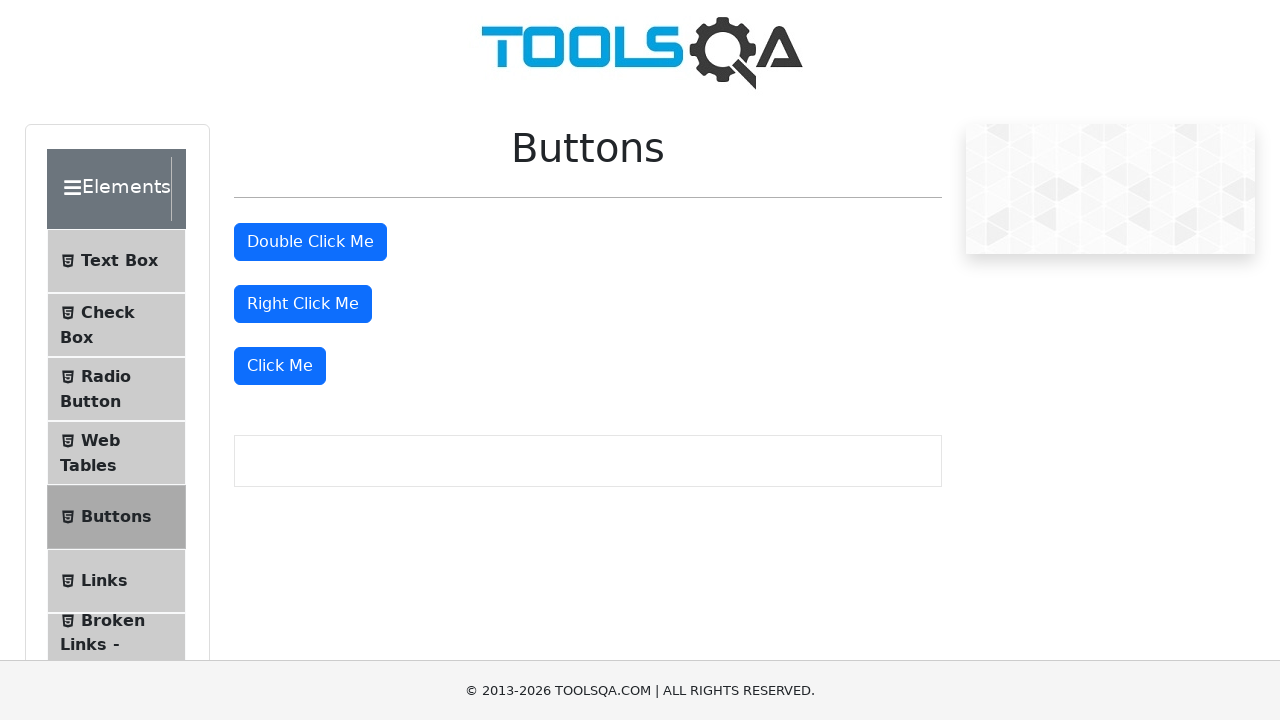

Double-clicked the double-click button at (310, 242) on button[id*='doubleClickBtn']
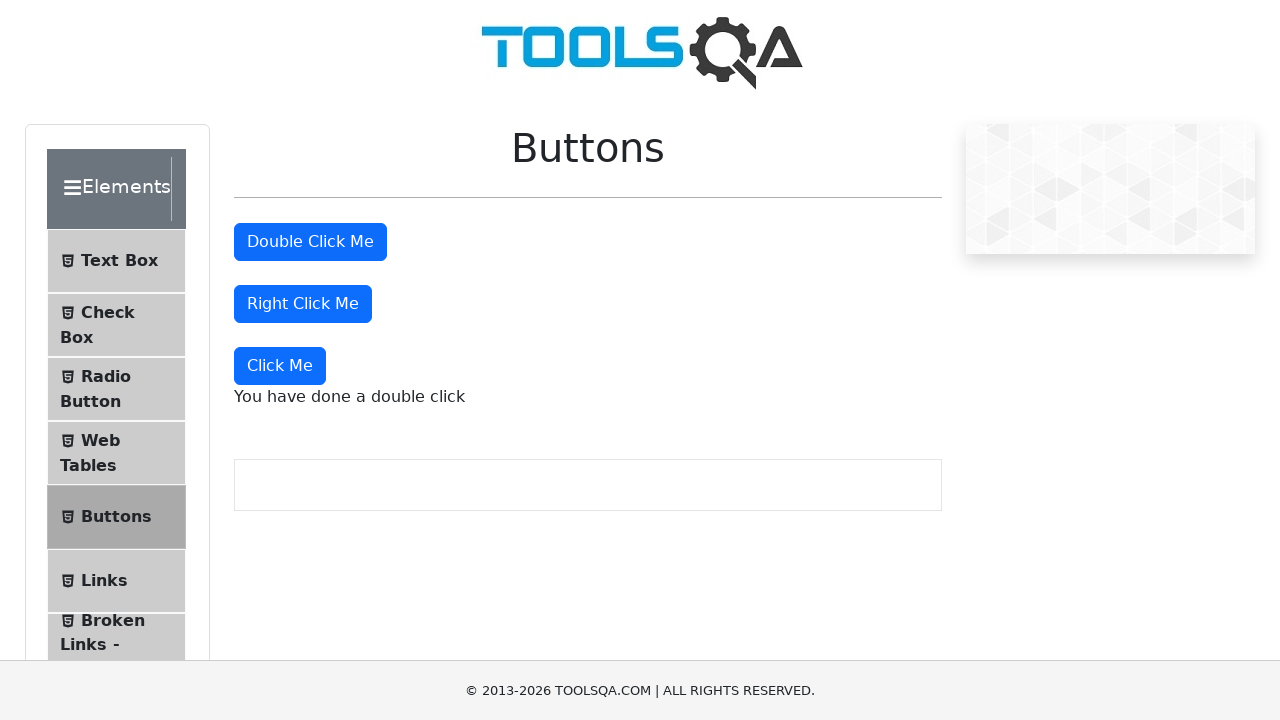

Right-clicked the right-click button at (303, 304) on button[id*='rightClickBtn']
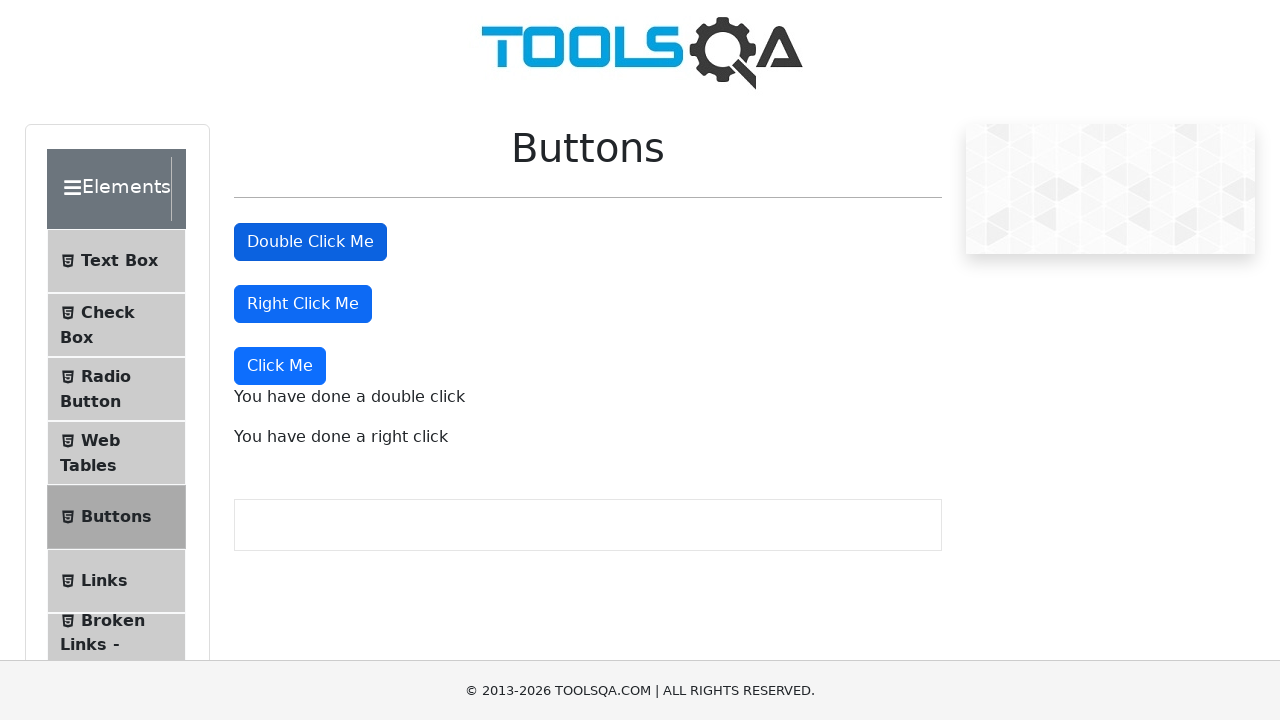

Clicked the 'Click Me' button at (310, 242) on button:text('Click Me')
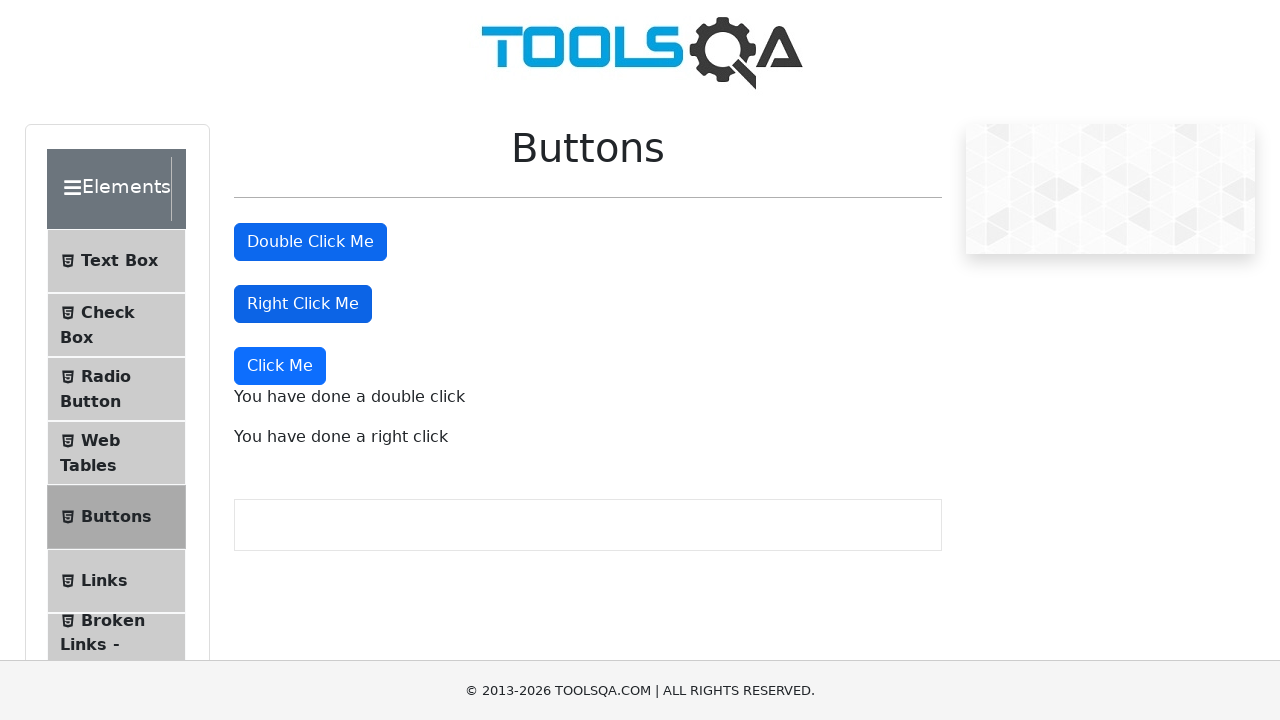

Navigated to droppable page
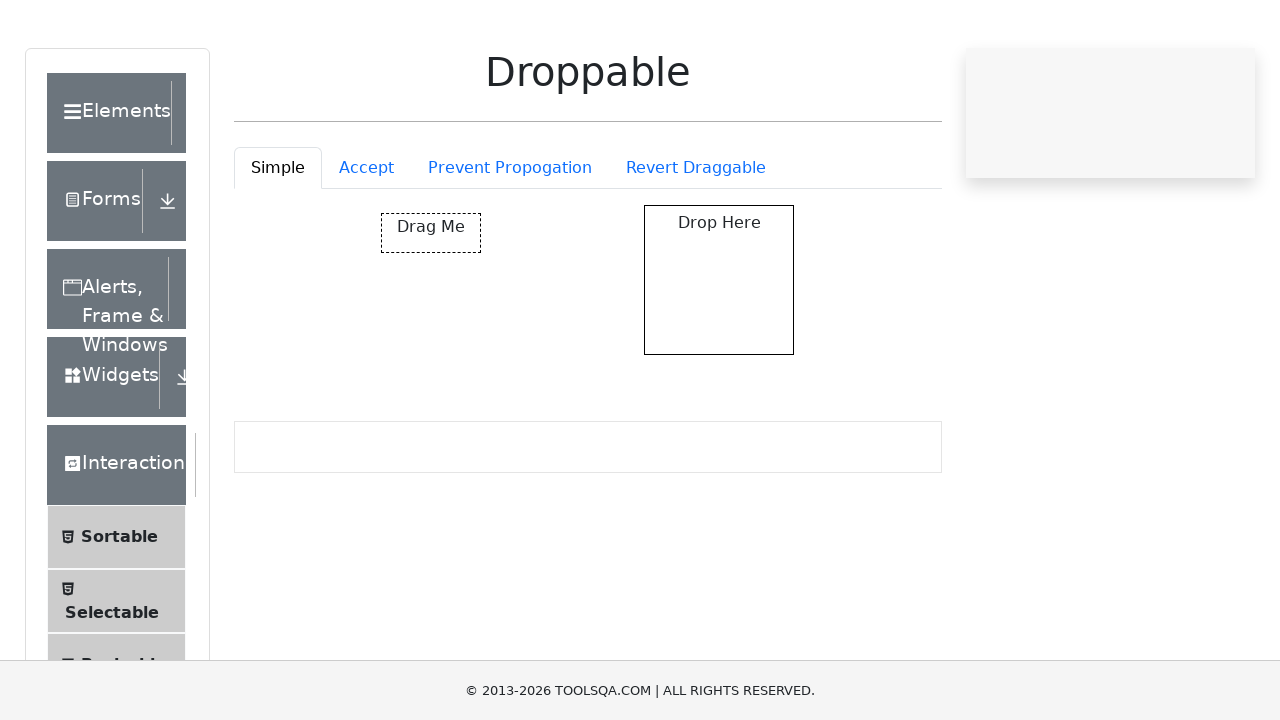

Performed drag and drop operation from draggable to droppable element at (719, 356)
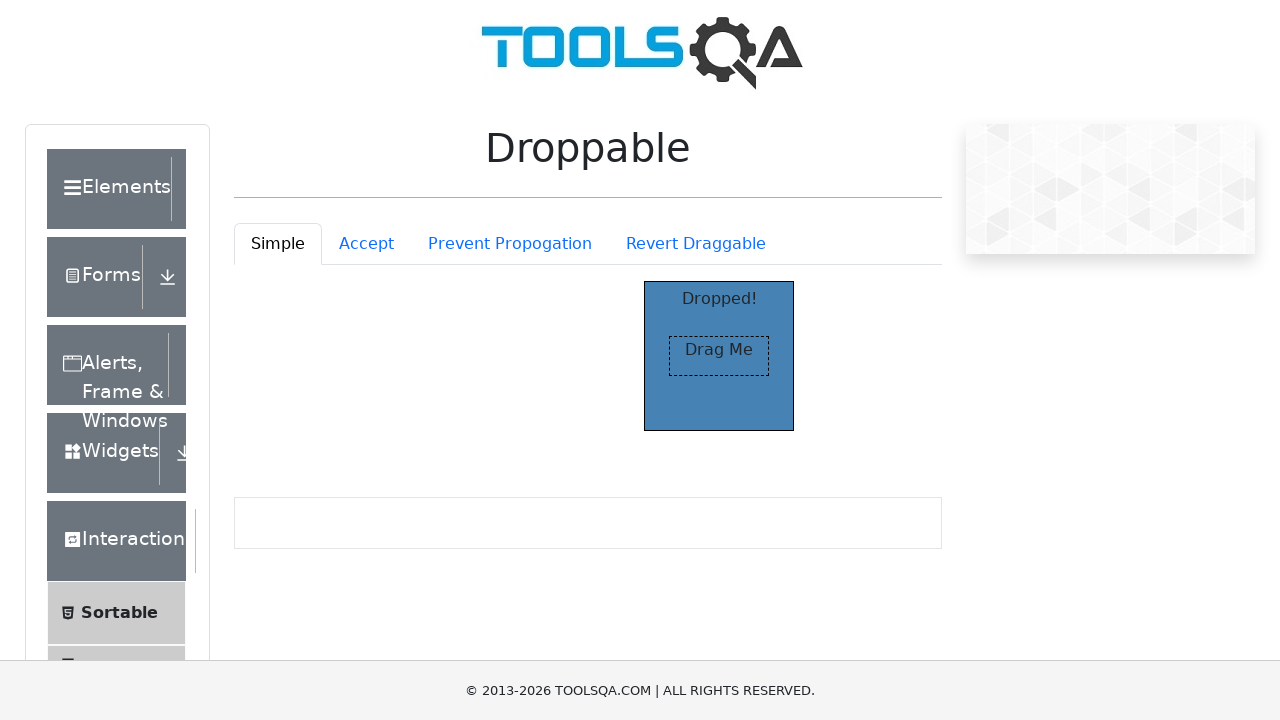

Navigated to tooltips page
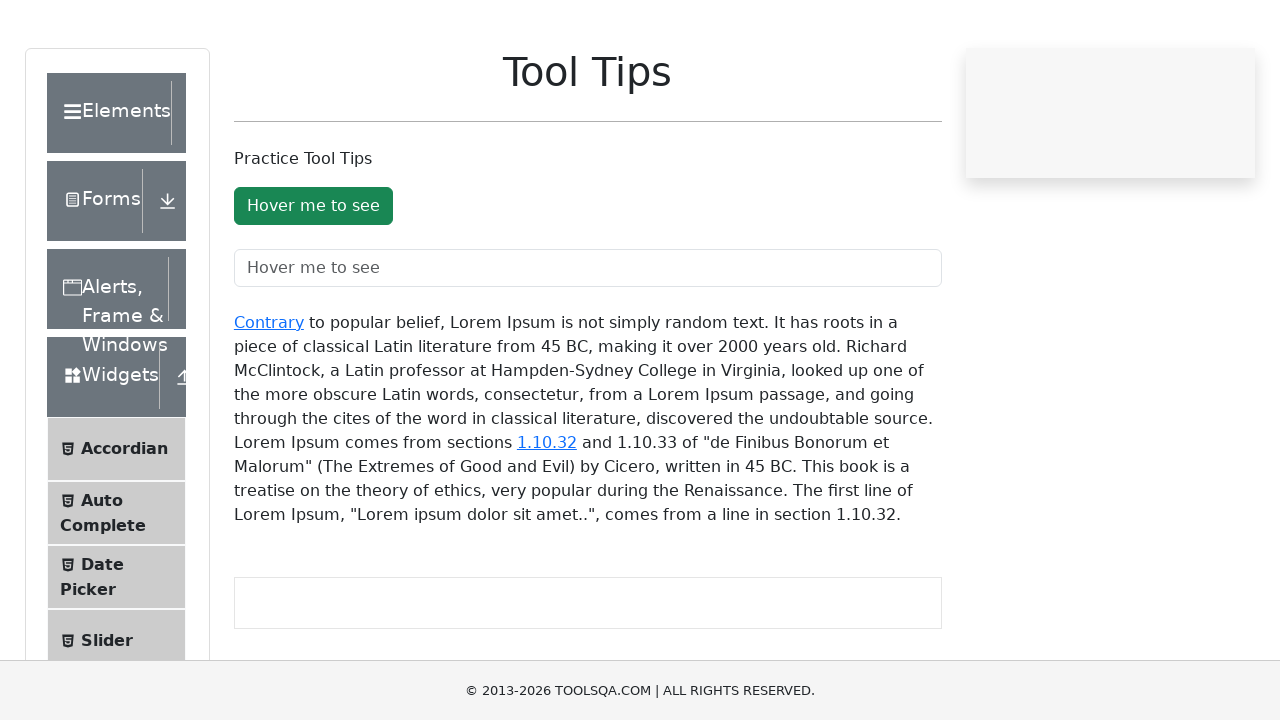

Hovered over the tooltip button at (313, 282) on button#toolTipButton
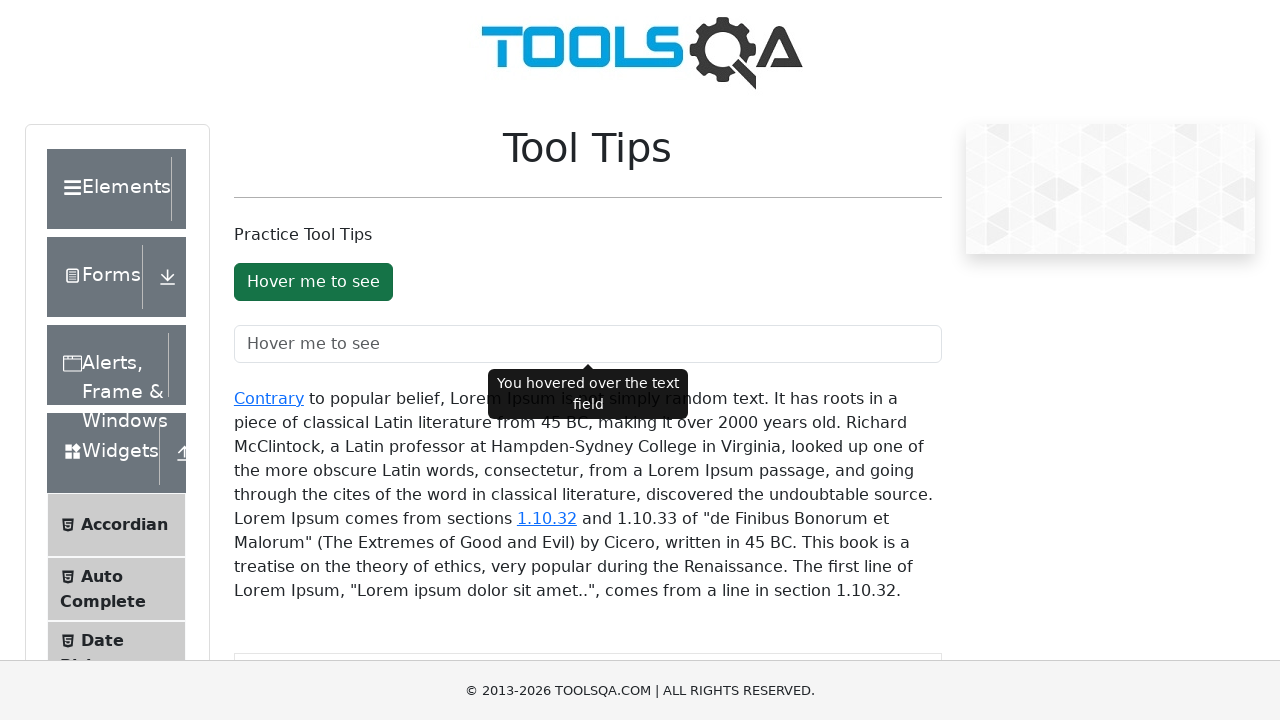

Tooltip appeared and is visible
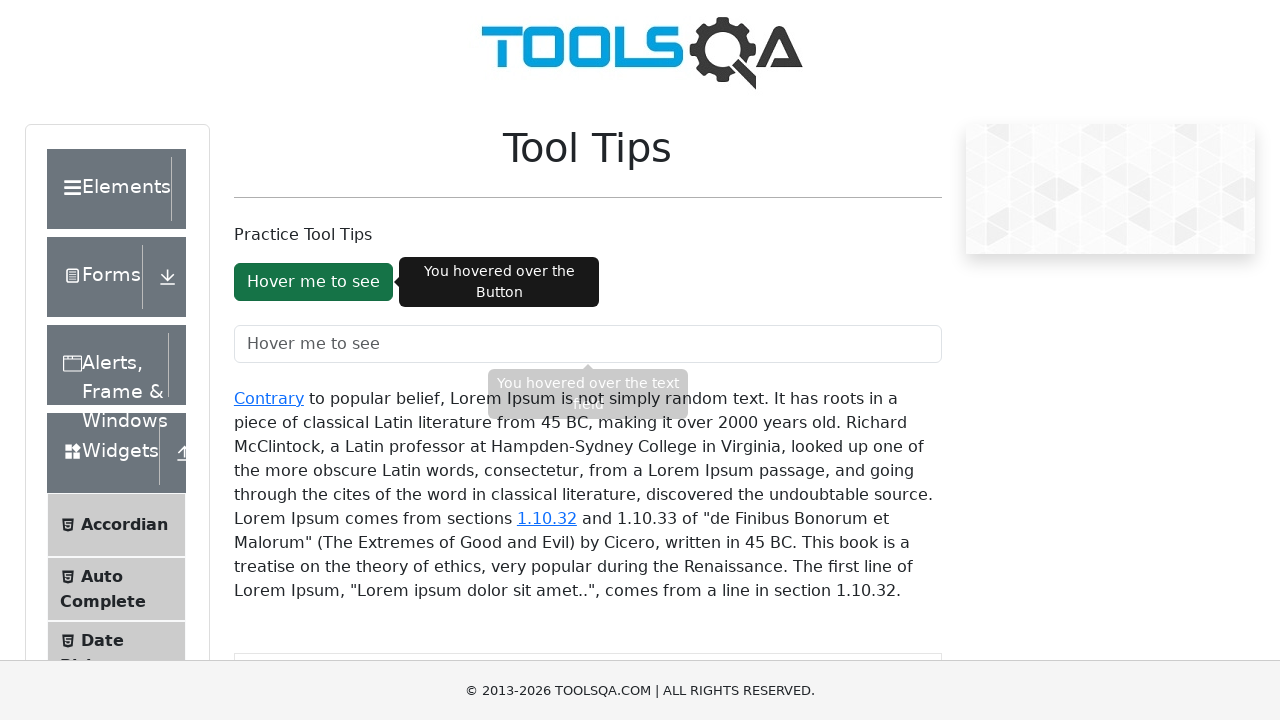

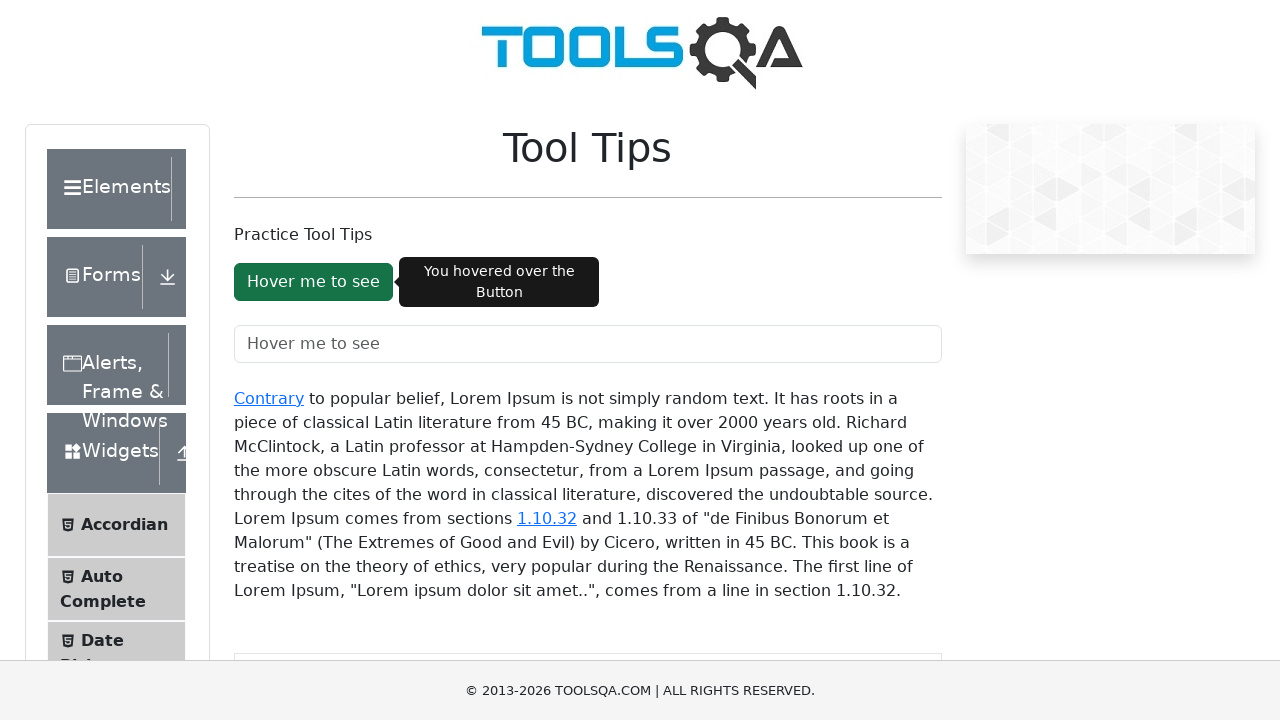